Tests dropdown menu functionality by clicking on a dropdown button and locating an autocomplete item in the menu

Starting URL: https://formy-project.herokuapp.com/dropdown

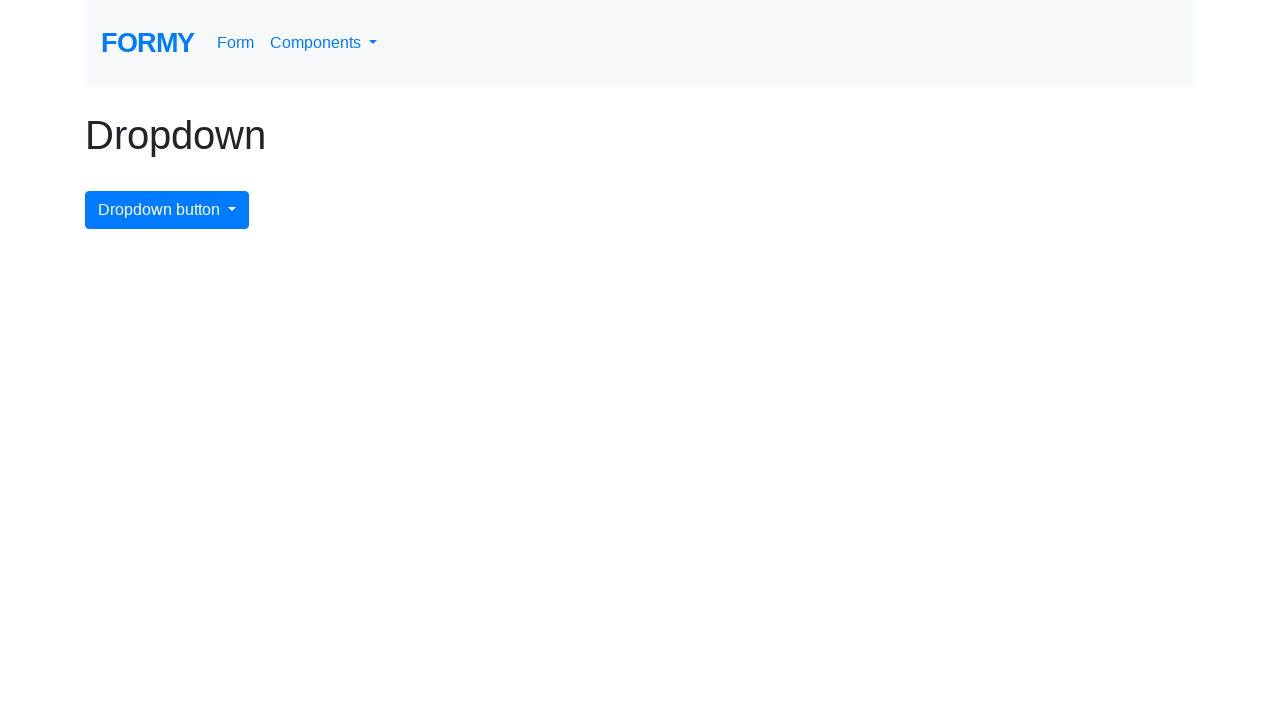

Clicked on the dropdown menu button at (167, 210) on #dropdownMenuButton
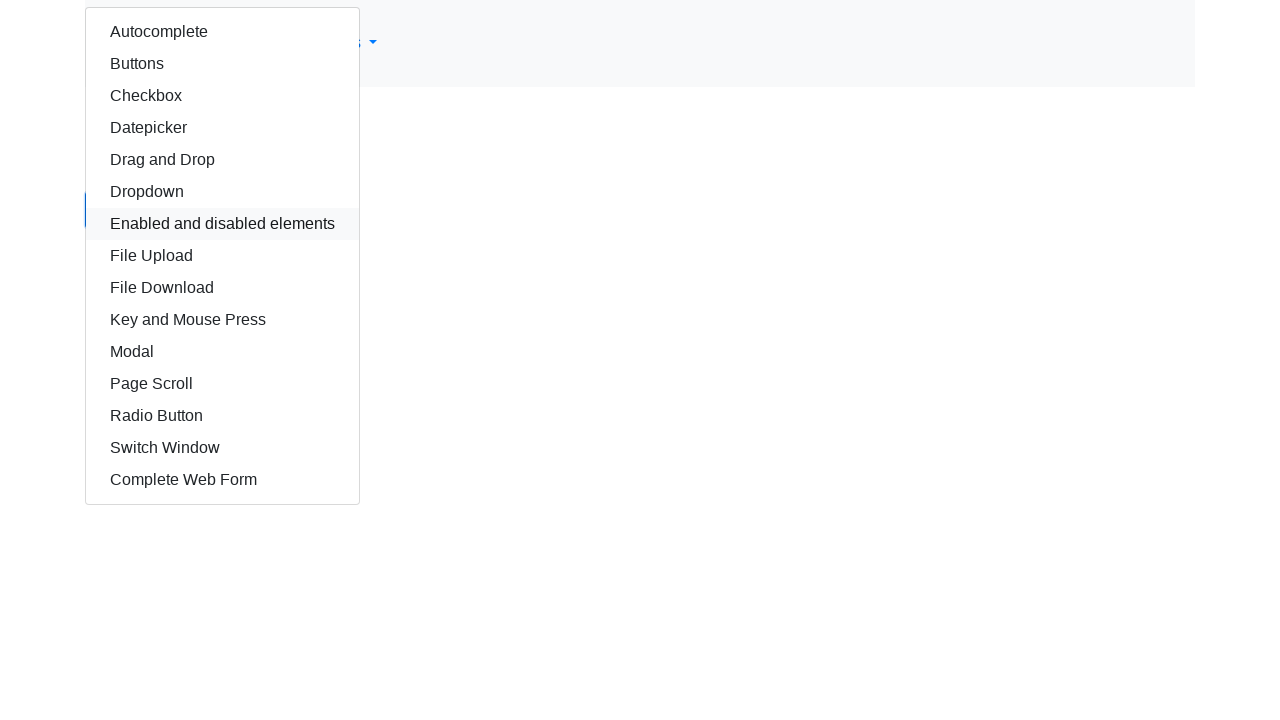

Waited for and located the autocomplete item in the dropdown menu
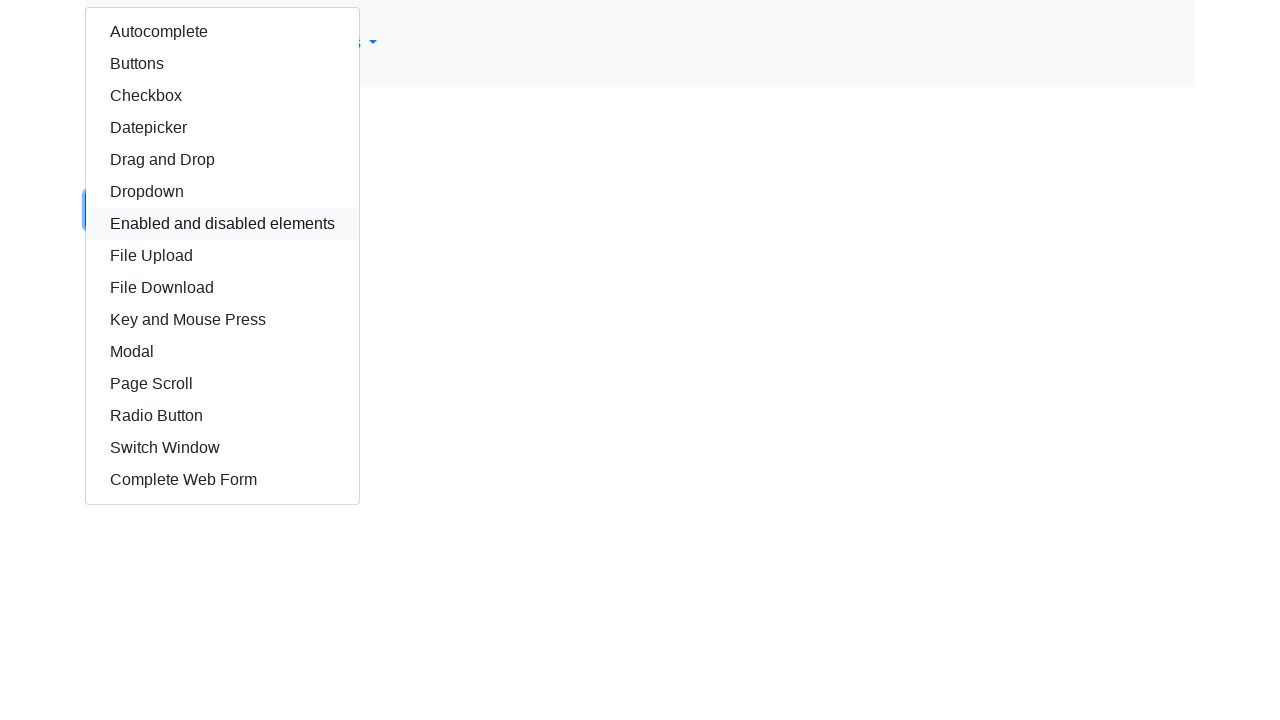

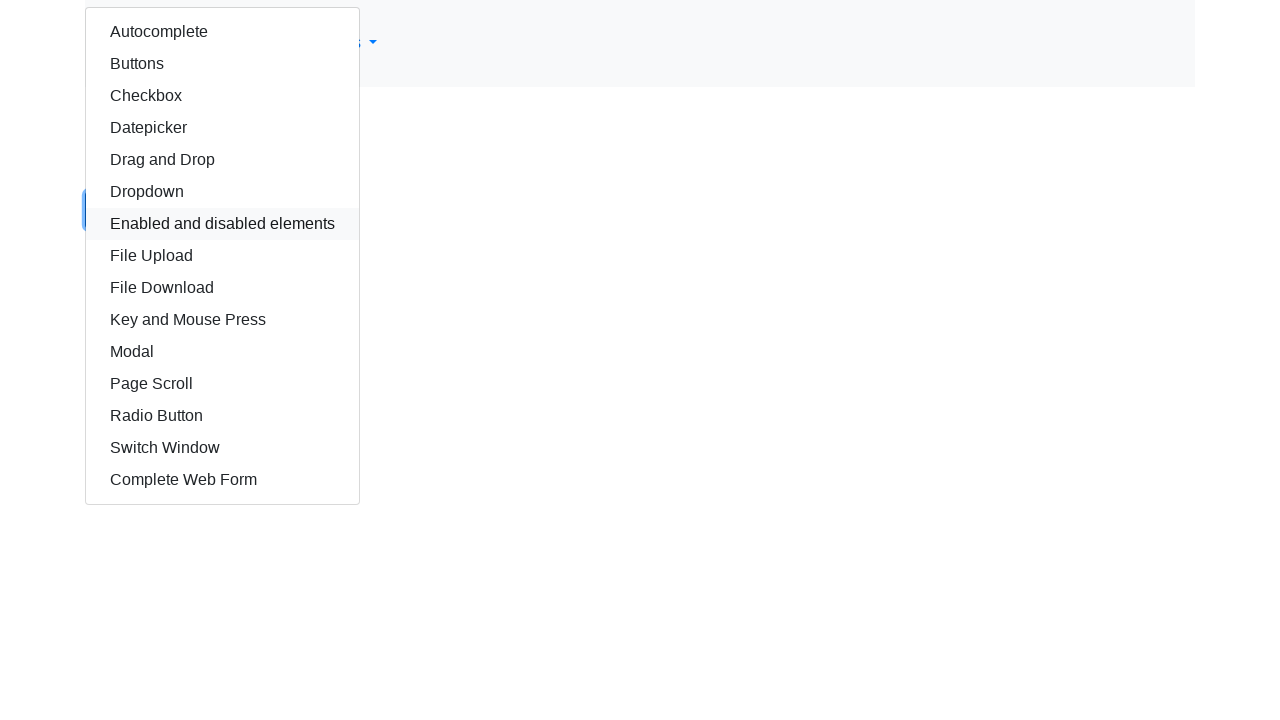